Tests a form submission that involves reading an attribute value from an element, calculating a mathematical result, filling it into an input field, selecting a checkbox and radio button, then submitting the form.

Starting URL: http://suninjuly.github.io/get_attribute.html

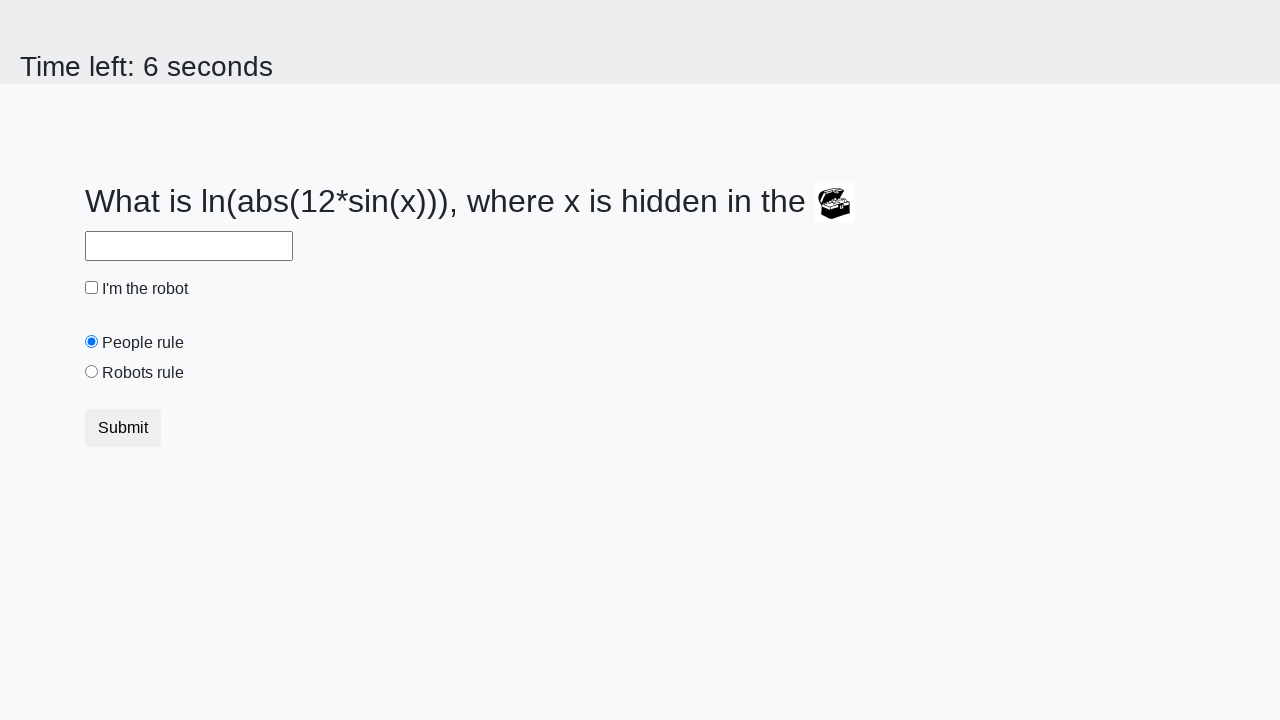

Located the treasure element
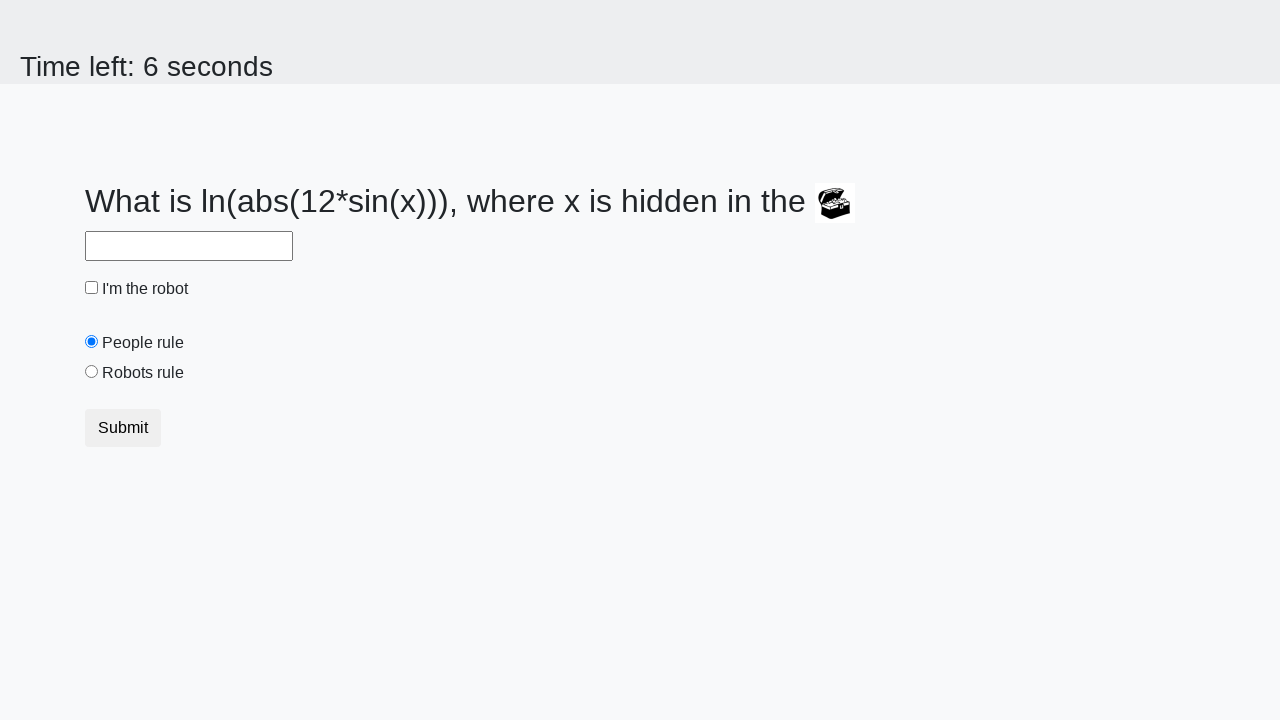

Retrieved valuex attribute from treasure element: 854
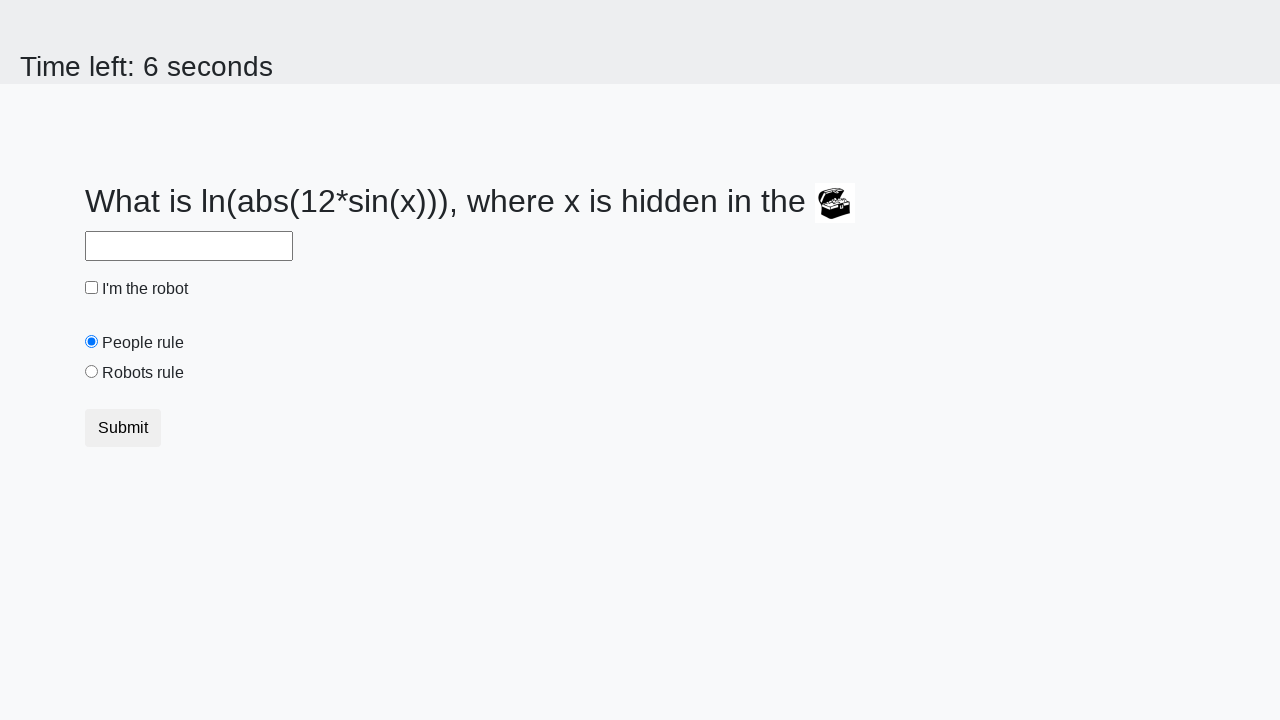

Calculated mathematical result: log(abs(12 * sin(854))) = 1.7735325081357896
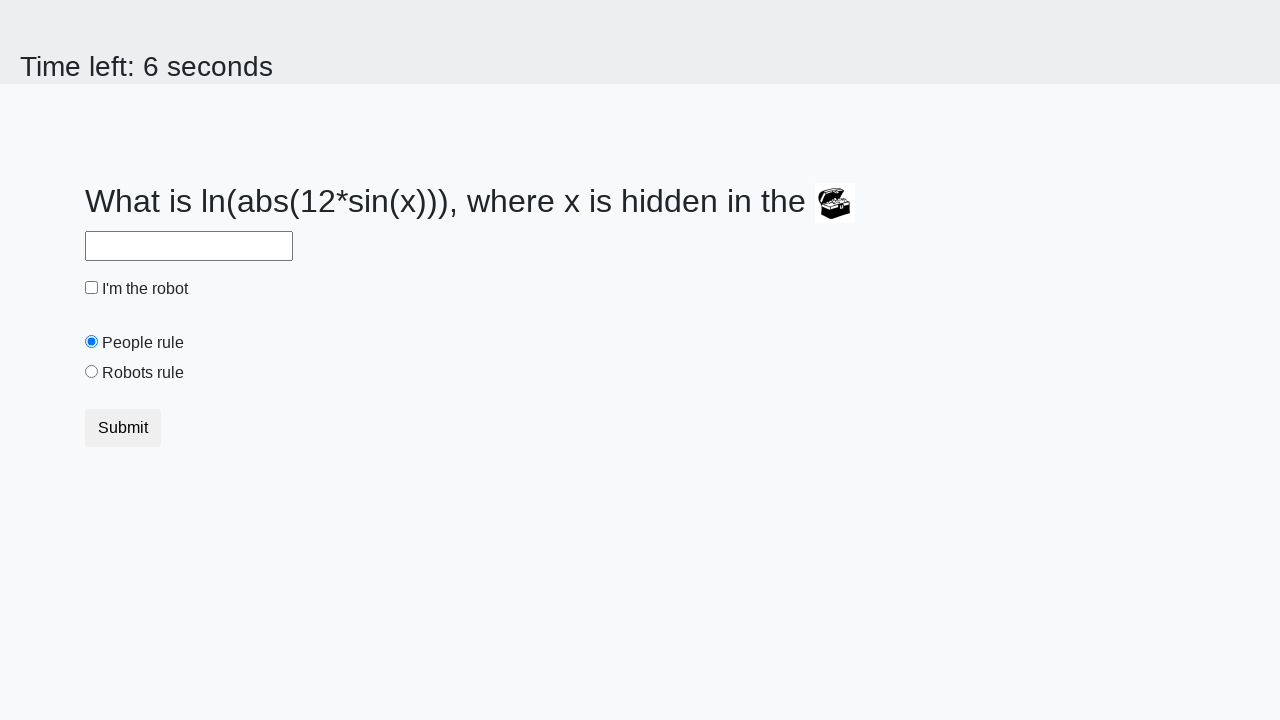

Filled answer field with calculated value: 1.7735325081357896 on #answer
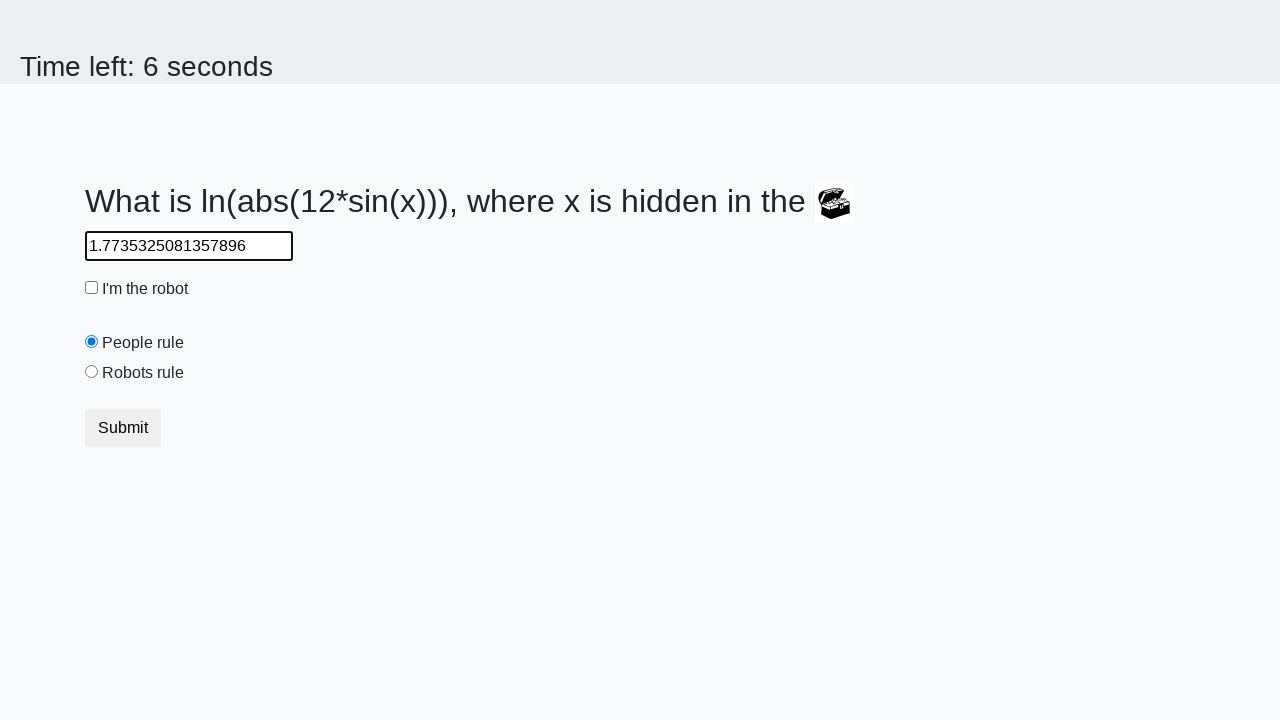

Checked the robot checkbox at (92, 288) on #robotCheckbox
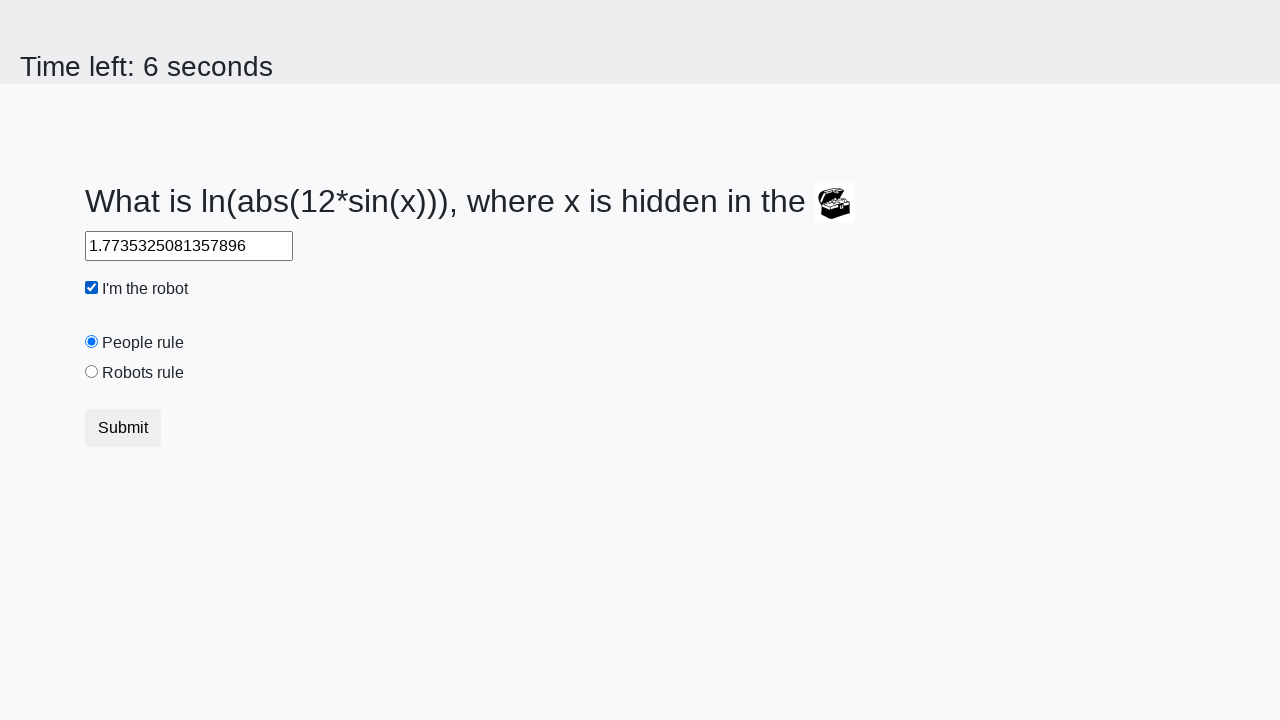

Selected the robots rule radio button at (92, 372) on #robotsRule
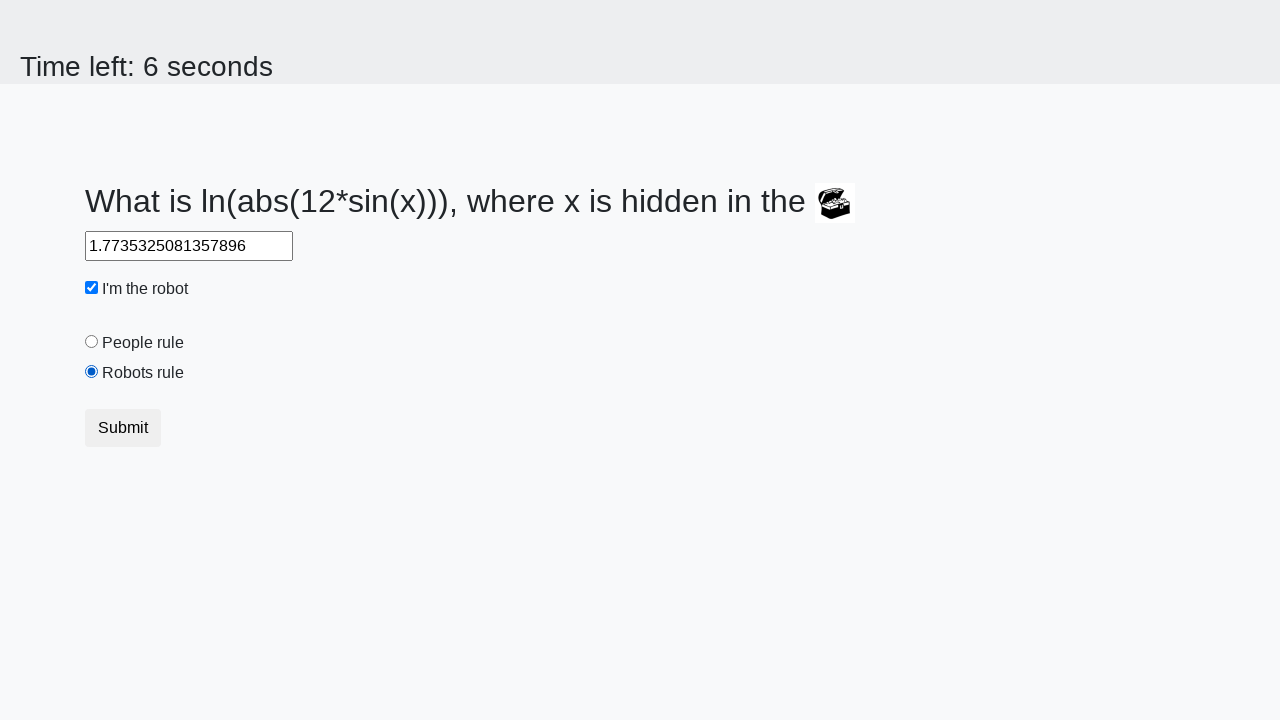

Clicked submit button to submit the form at (123, 428) on button.btn
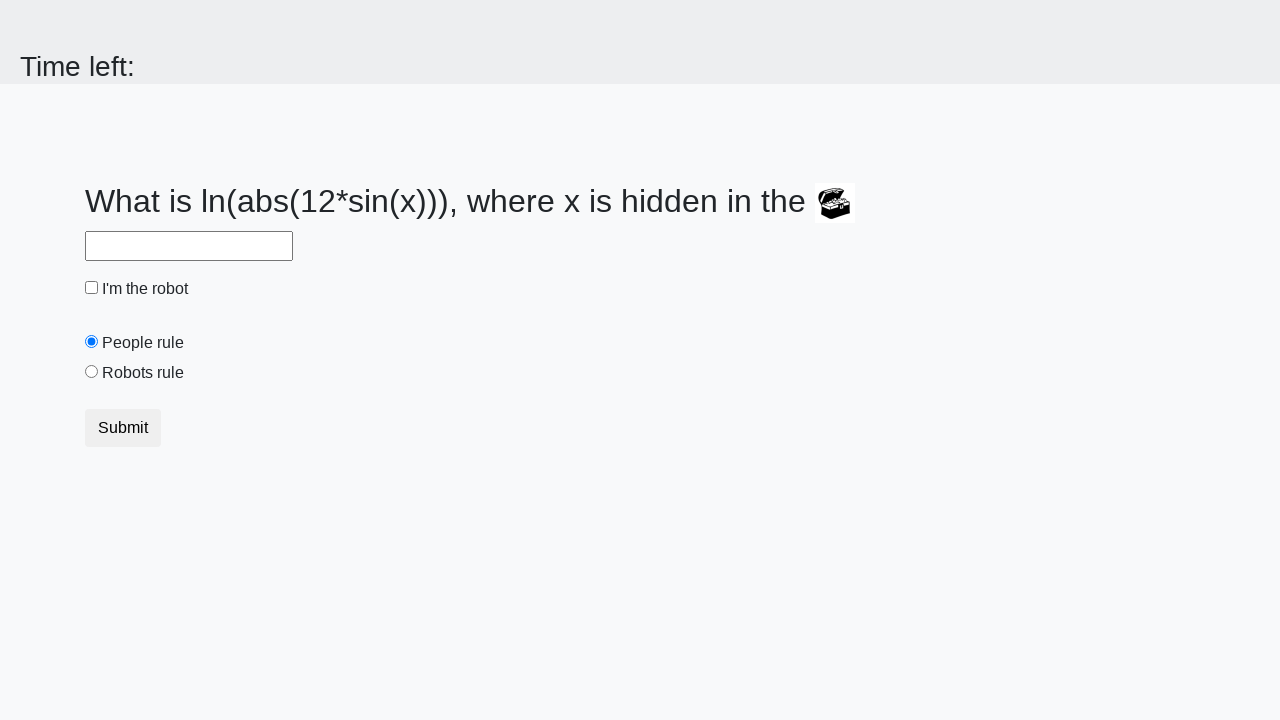

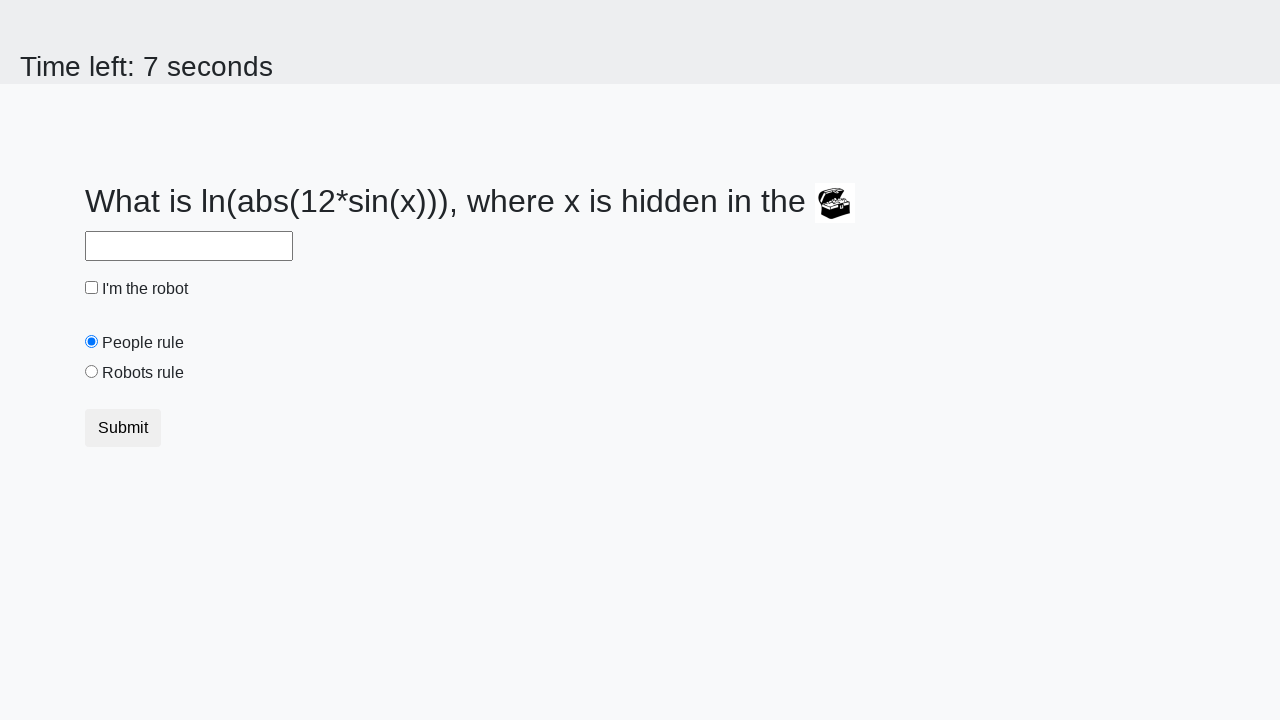